Tests navigation to the login page by clicking the login button and verifying the login header text appears

Starting URL: https://deens-master.now.sh/

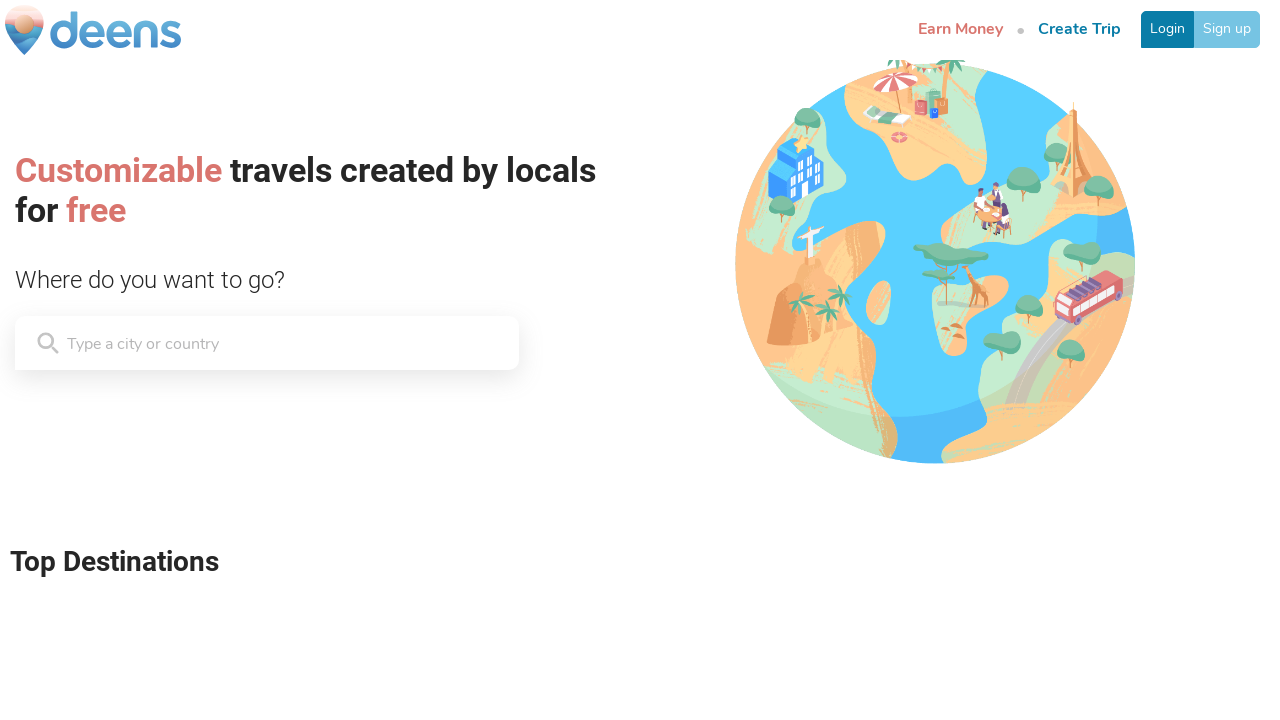

Clicked login button to navigate to login page at (1168, 29) on a[href='/login']
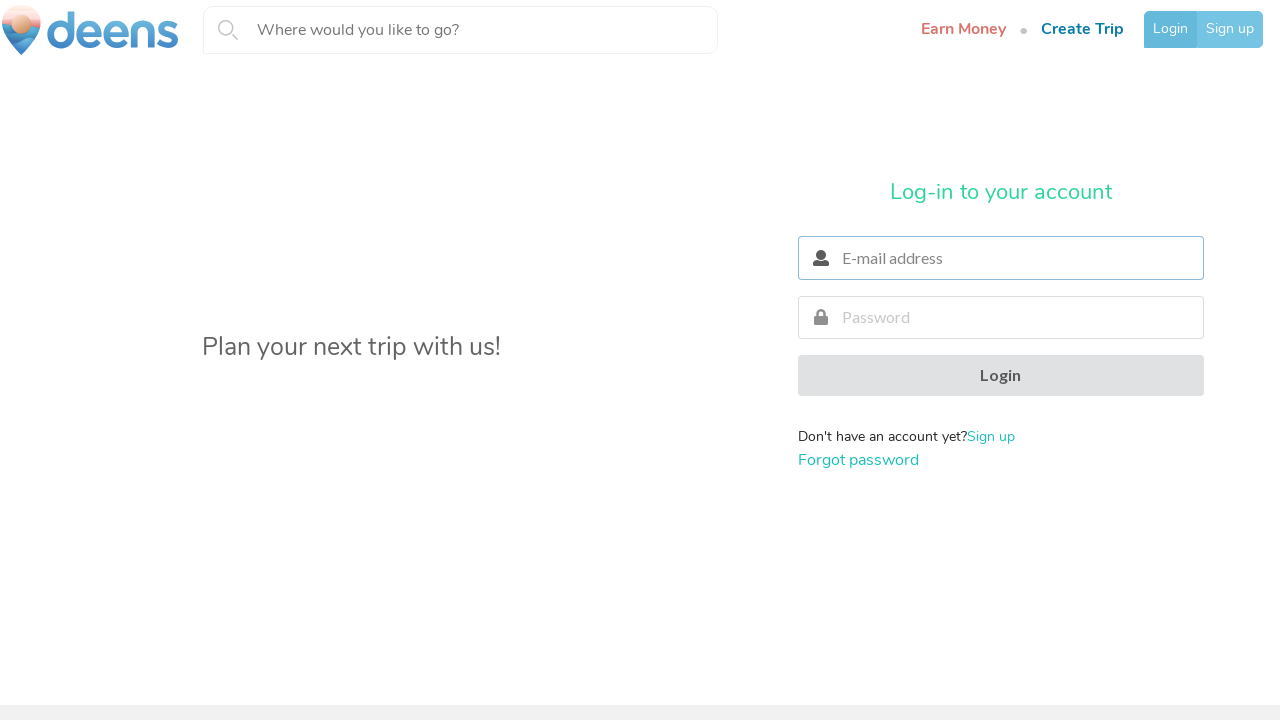

Login header appeared, confirming login page loaded
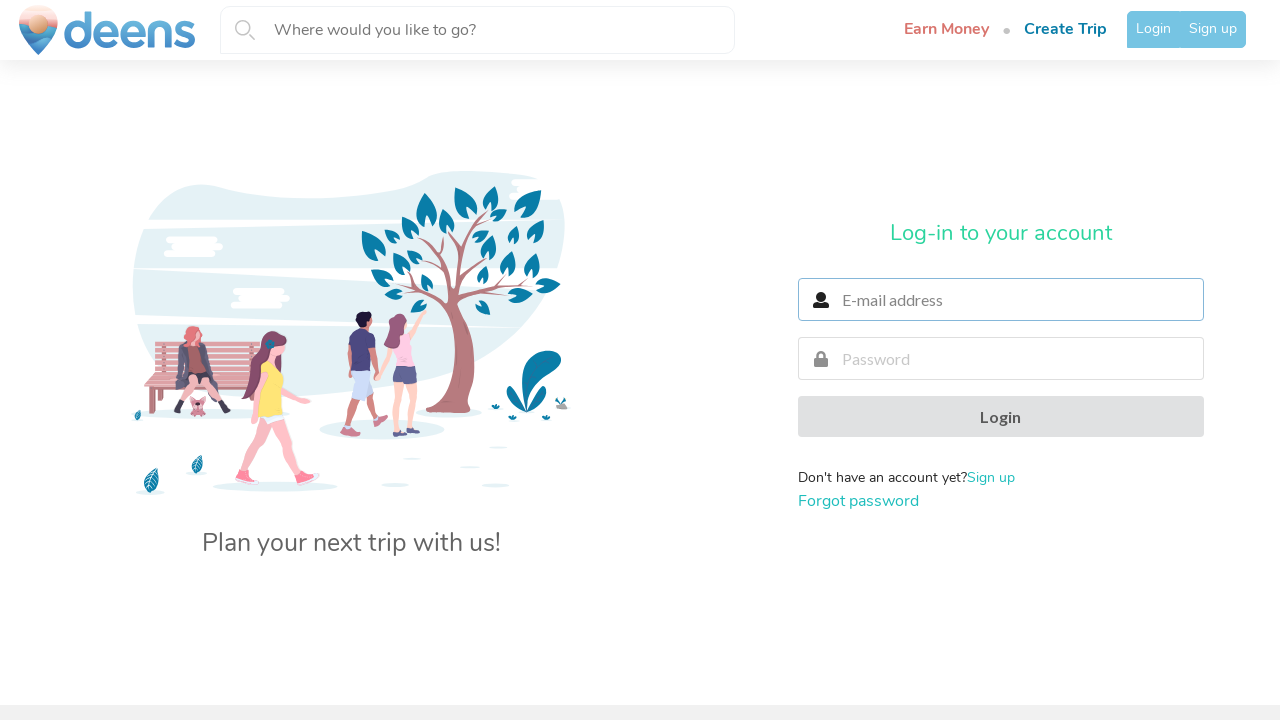

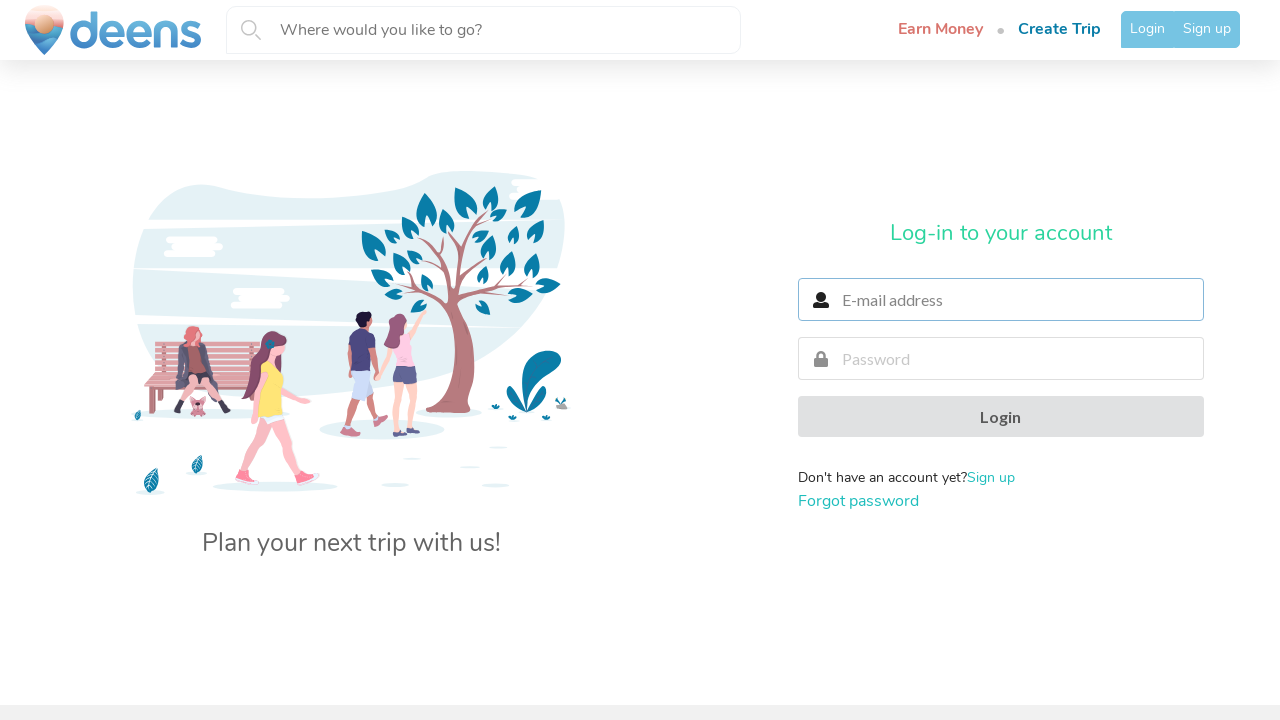